Tests search functionality on rp5.ru weather site by searching for "Тула" and verifying the search results page loads

Starting URL: https://rp5.ru

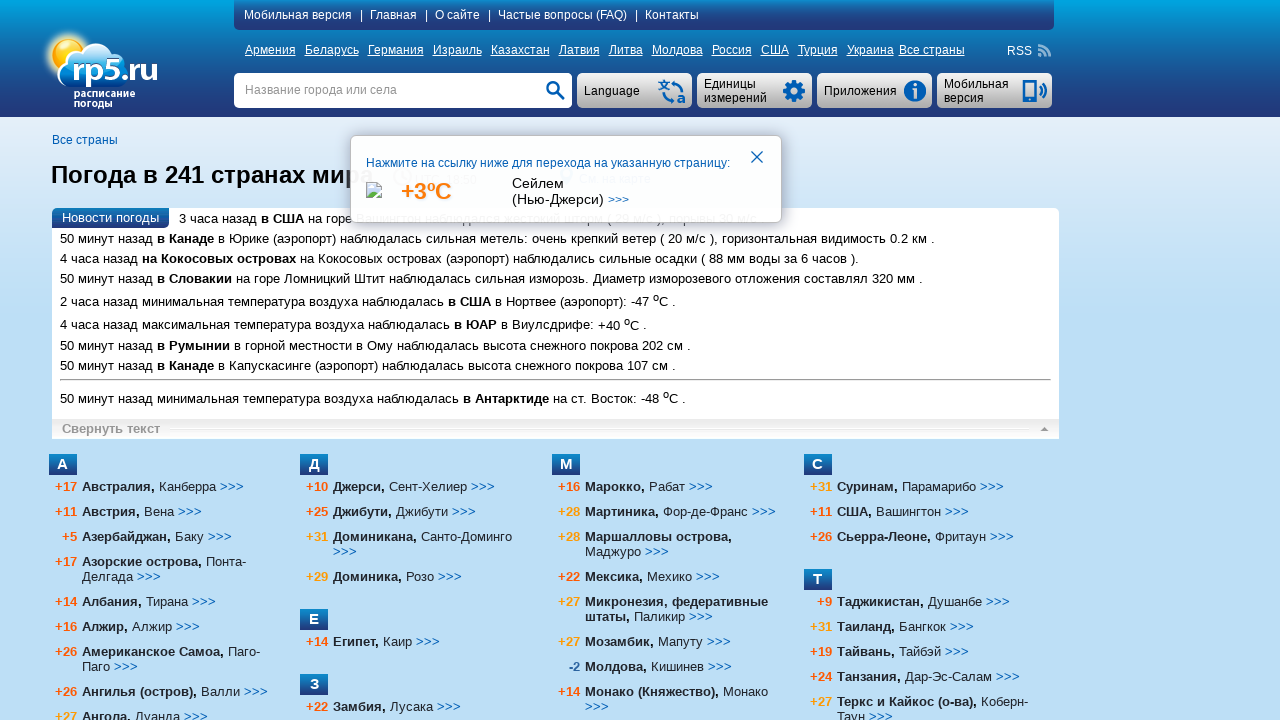

Filled search box with 'Тула' on input[name='searchStr']
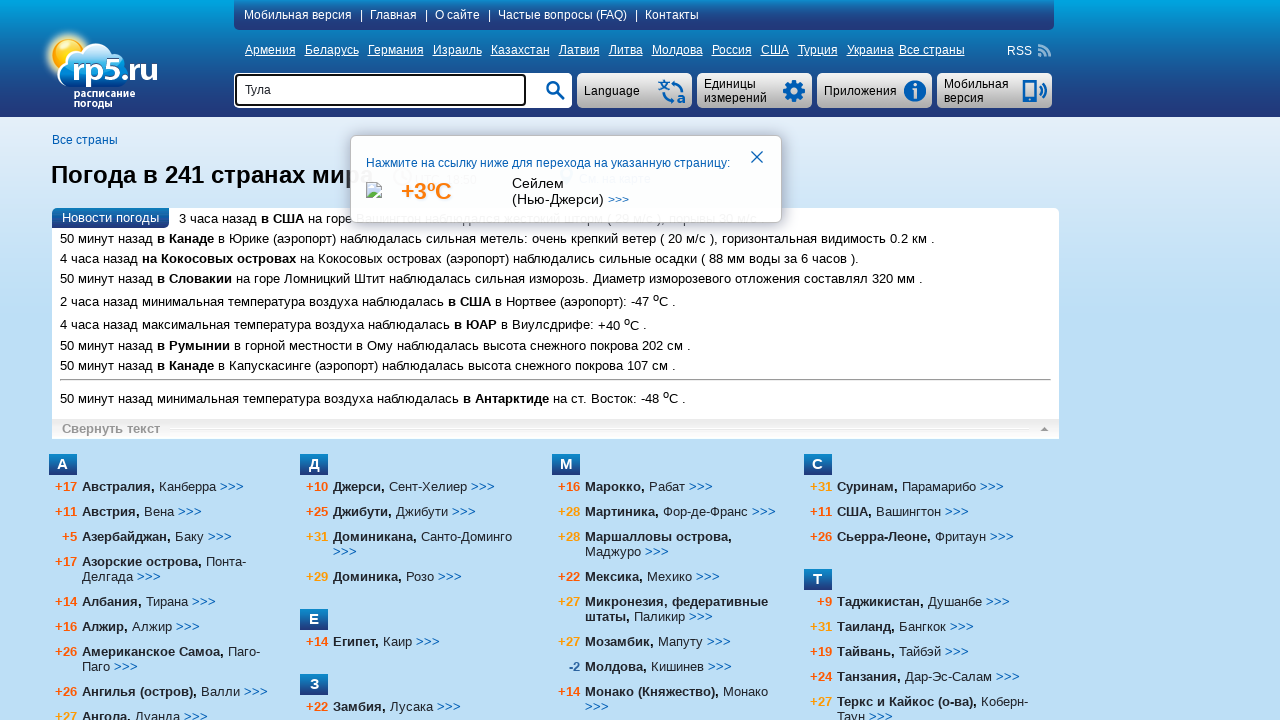

Pressed Enter to search for Тула on input[name='searchStr']
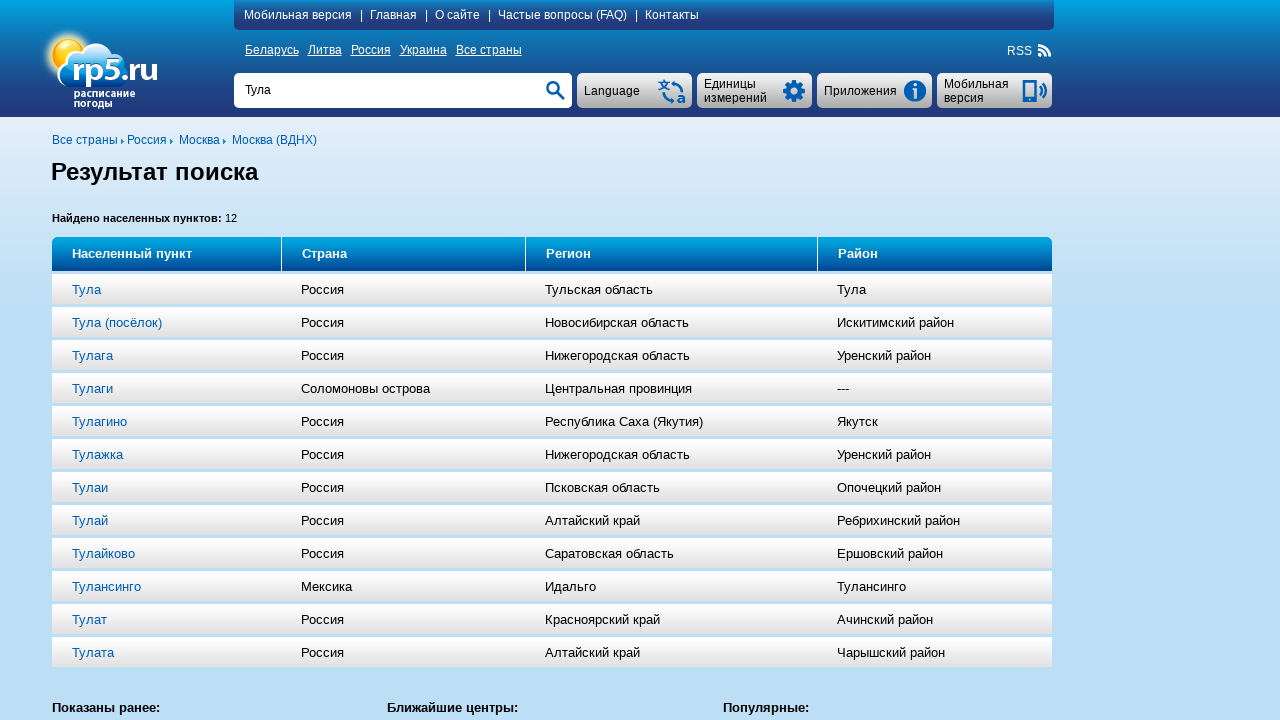

Search results page loaded with heading visible
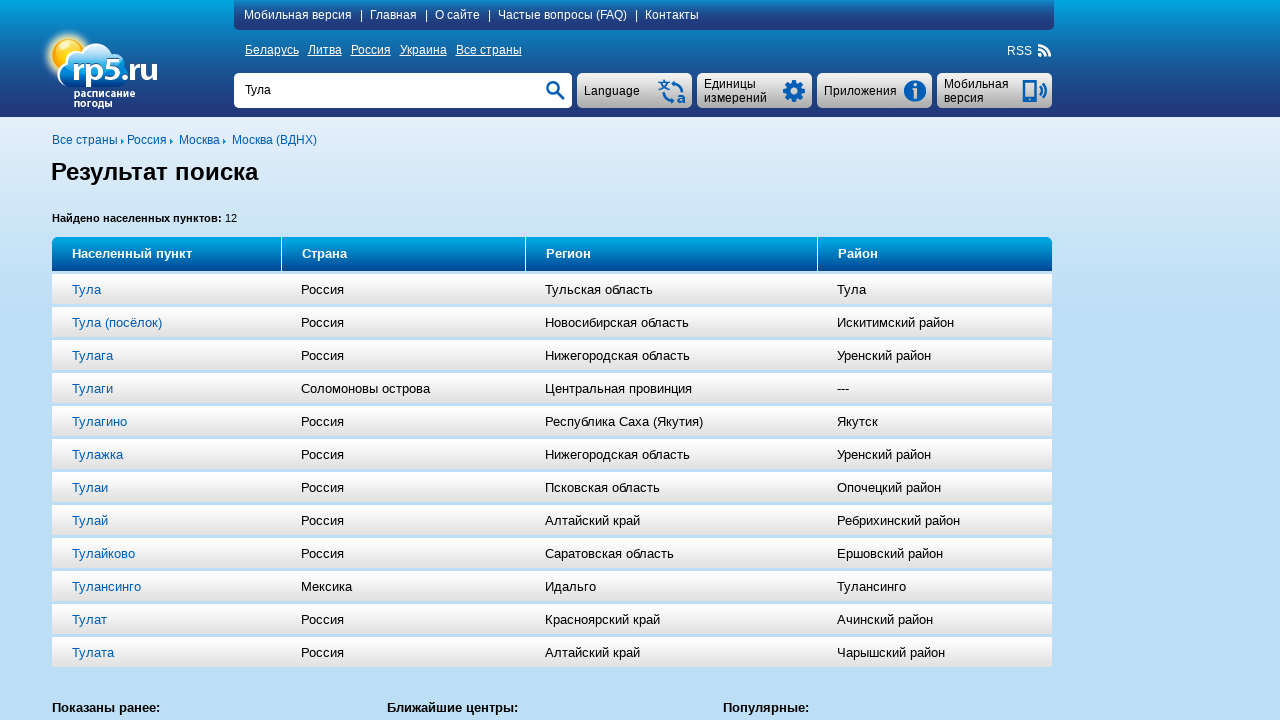

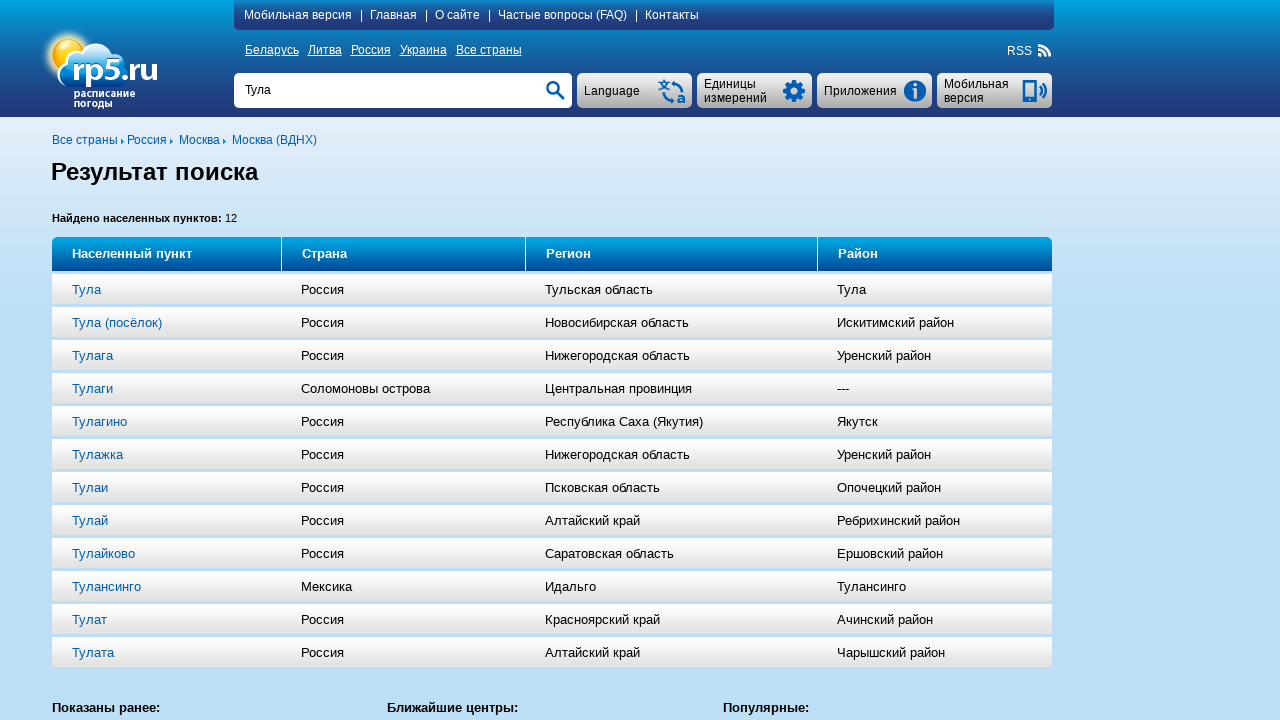